Tests dropdown menu functionality by clicking on dropdown elements.

Starting URL: https://bonigarcia.dev/selenium-webdriver-java/index.html

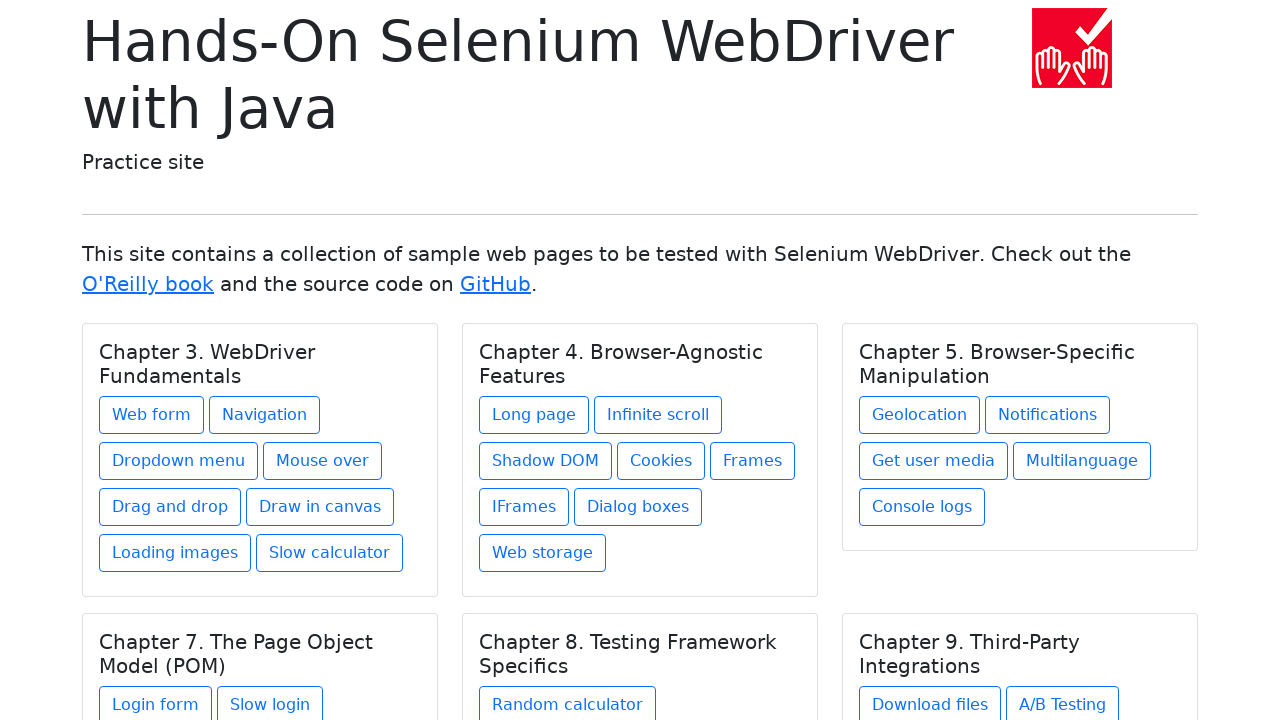

Clicked on the third dropdown link at (178, 461) on xpath=//div[1]/div/div/a[3]
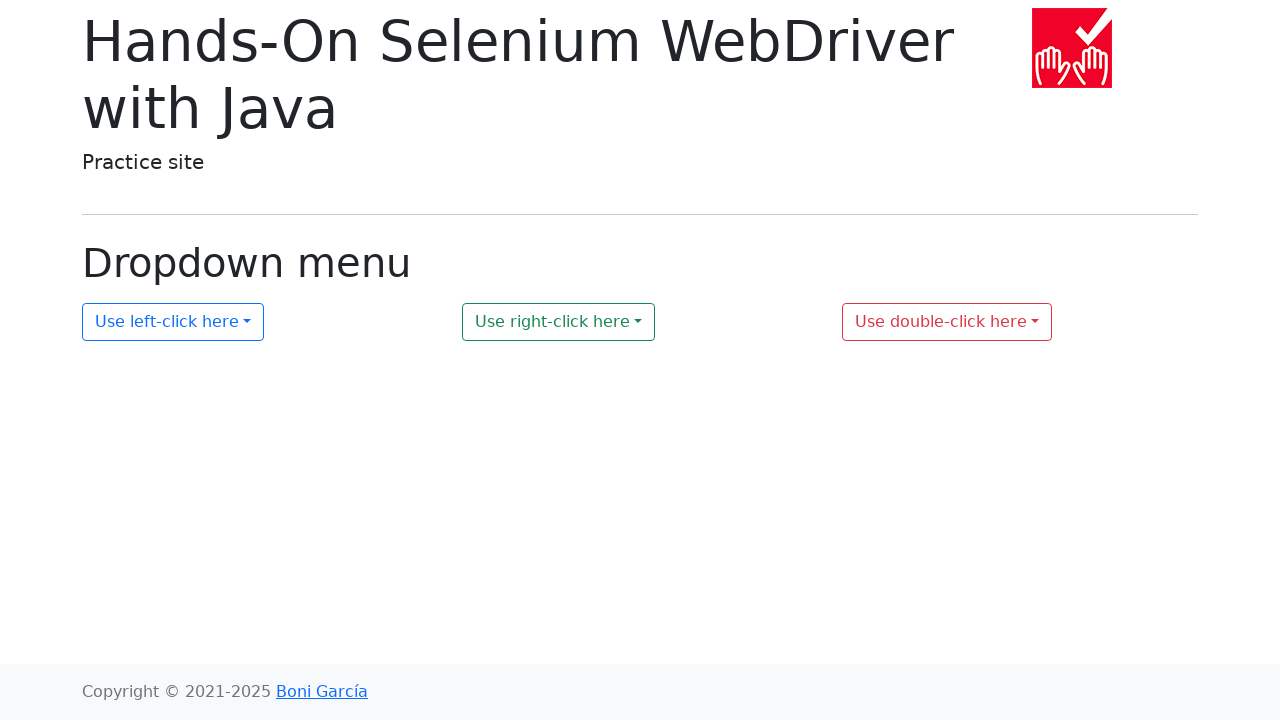

Clicked on dropdown menu at (173, 322) on #my-dropdown-1
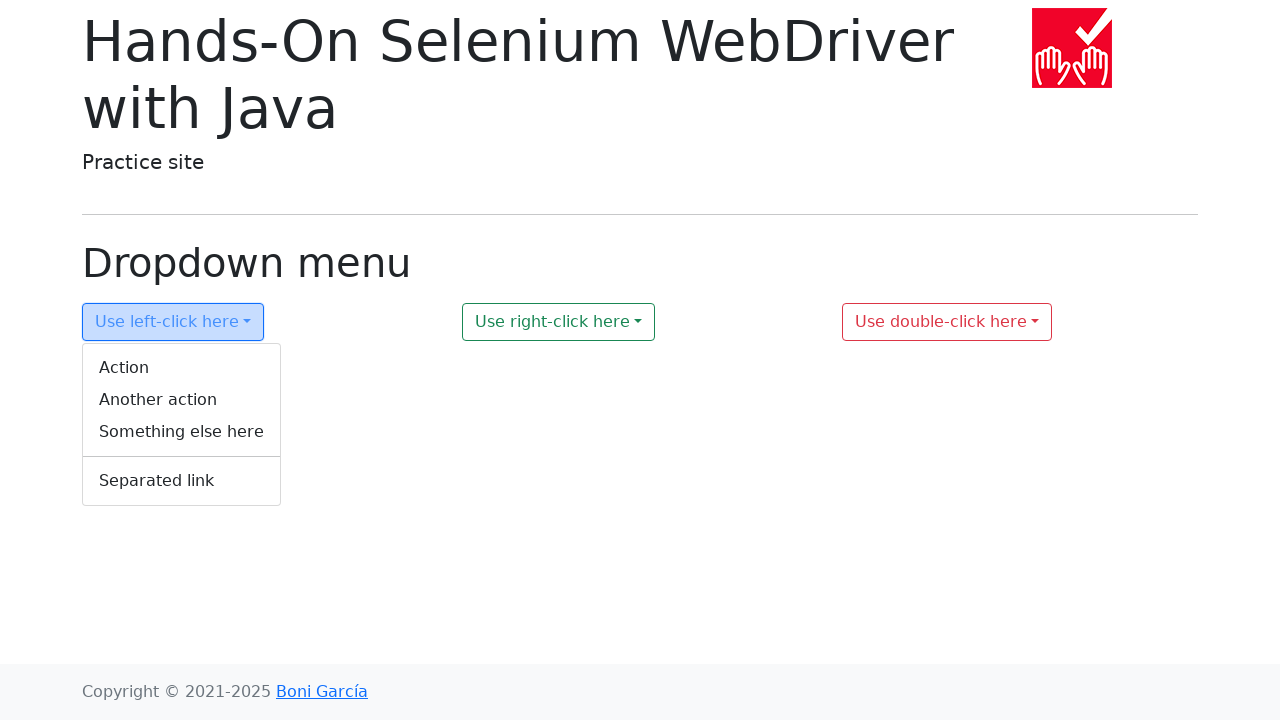

Dropdown item appeared and is ready
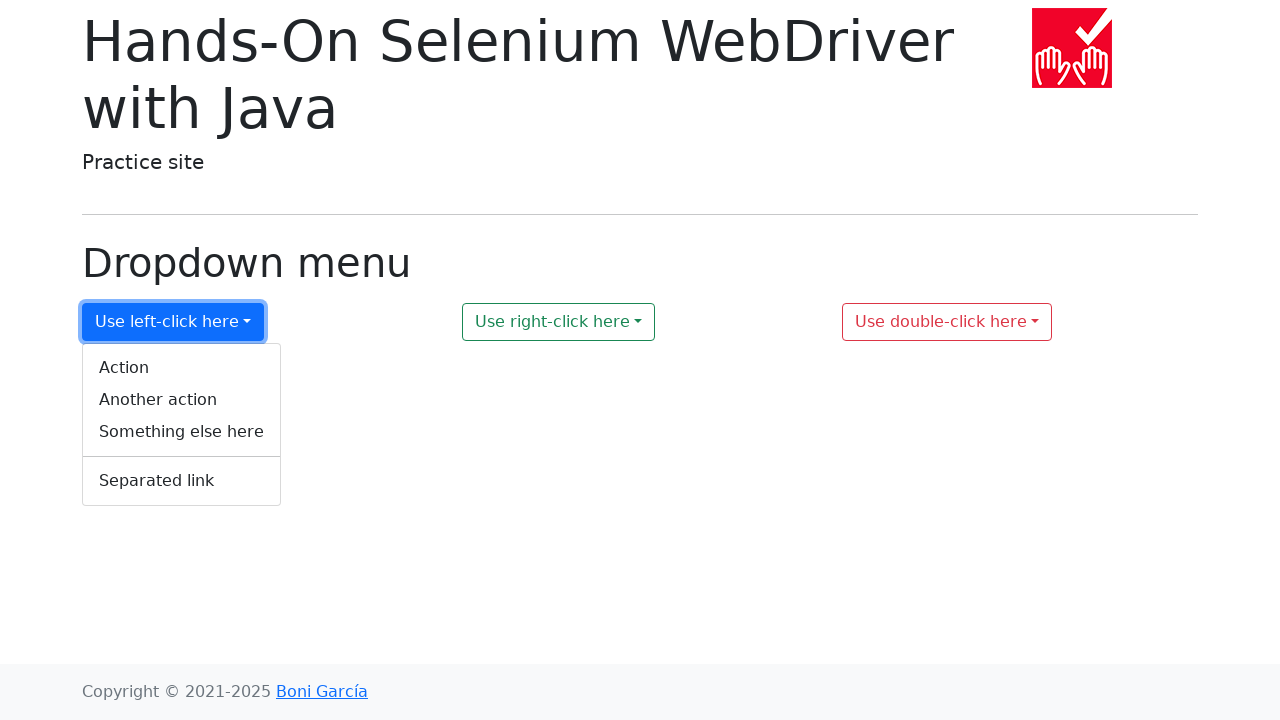

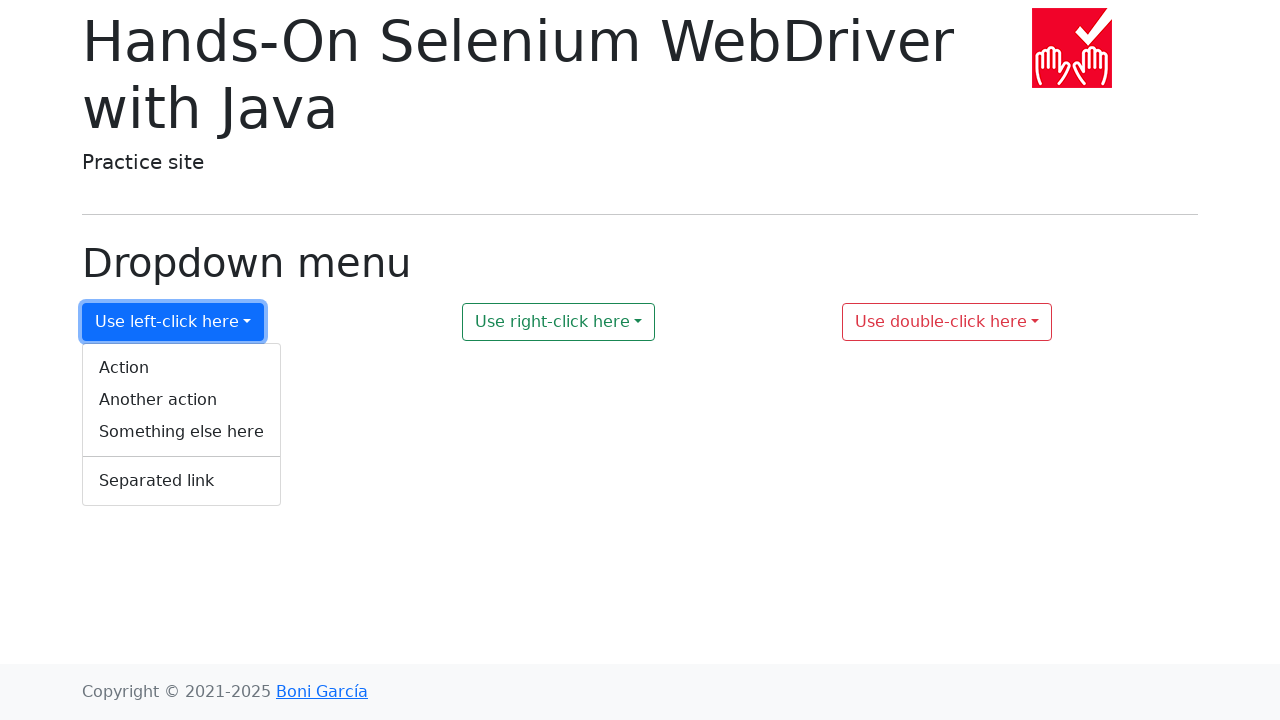